Tests double-click functionality on a clickable element

Starting URL: https://www.selenium.dev/selenium/web/mouse_interaction.html

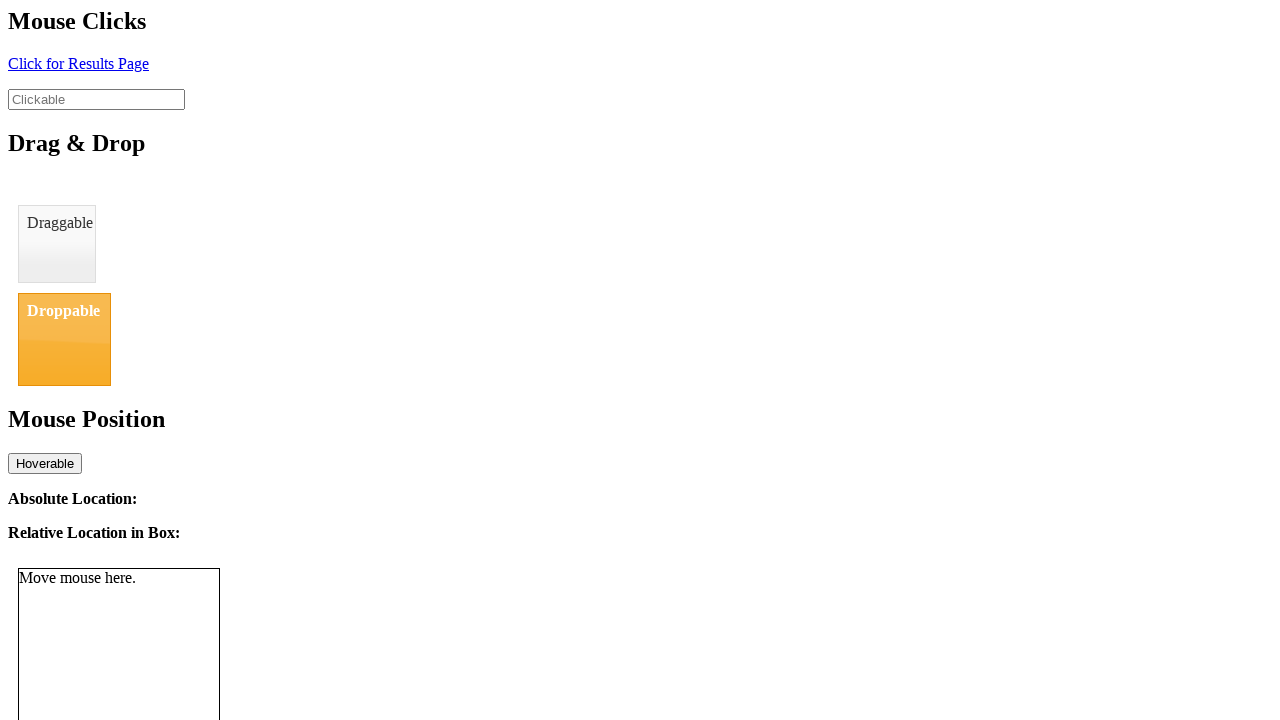

Double-clicked the clickable element at (78, 63) on #click
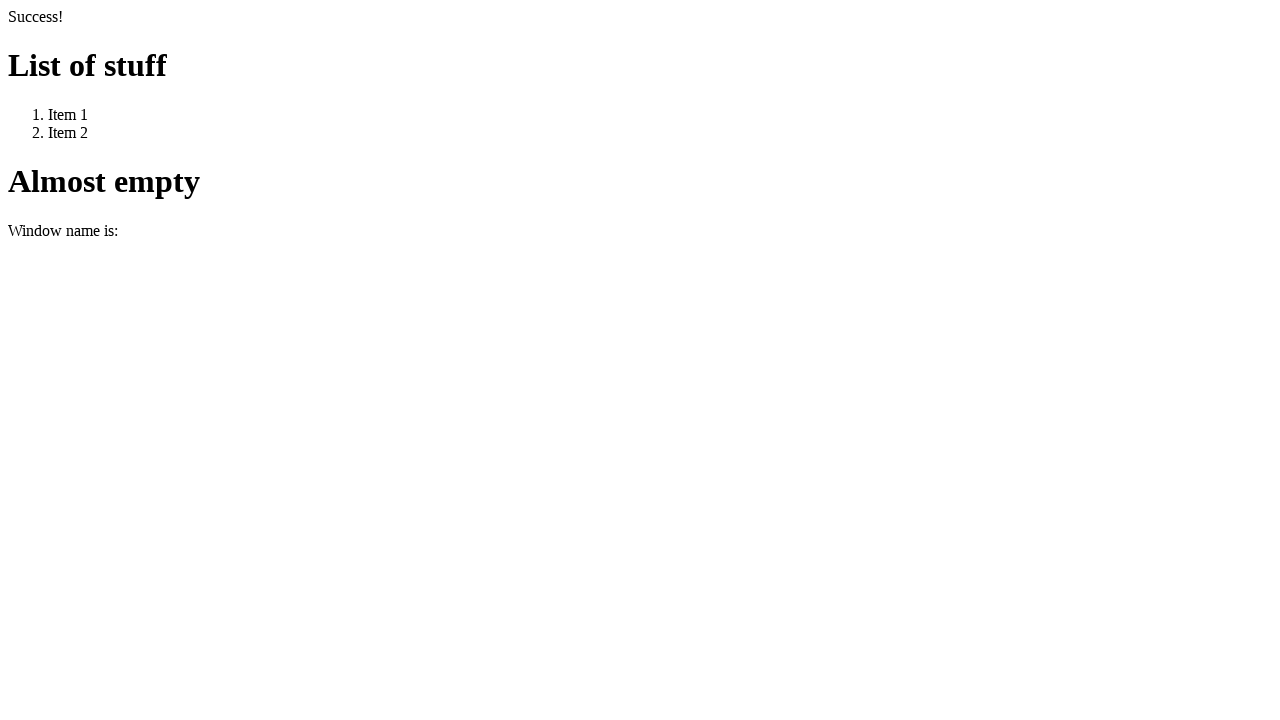

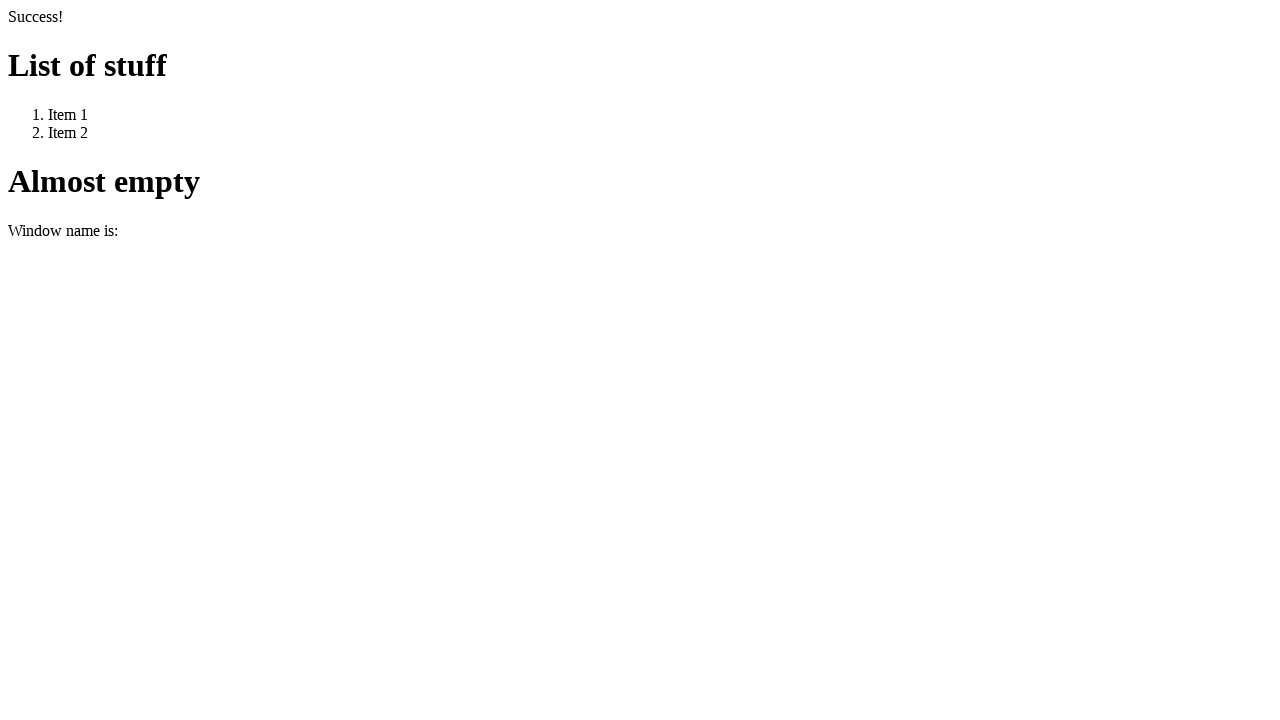